Tests navigation to the All Courses page on an LMS site and verifies that course listings are displayed.

Starting URL: https://alchemy.hguy.co/lms

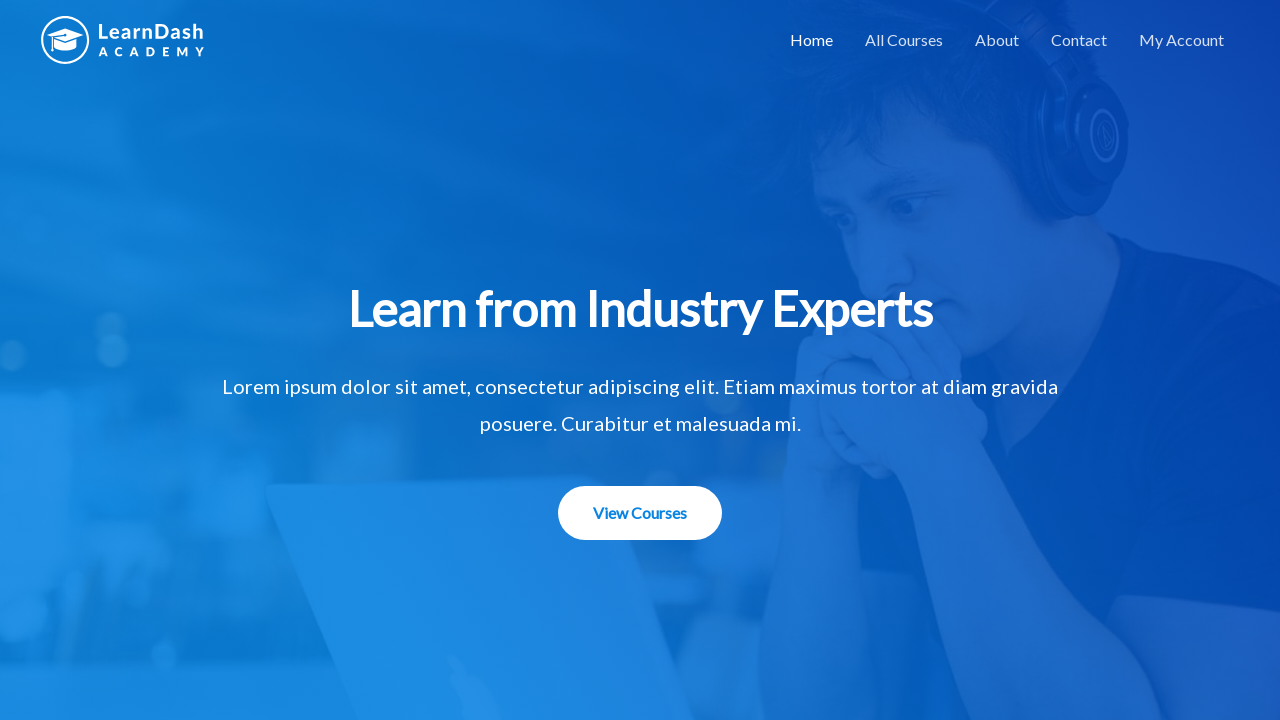

Clicked on 'All Courses' menu item at (904, 40) on #menu-item-1508
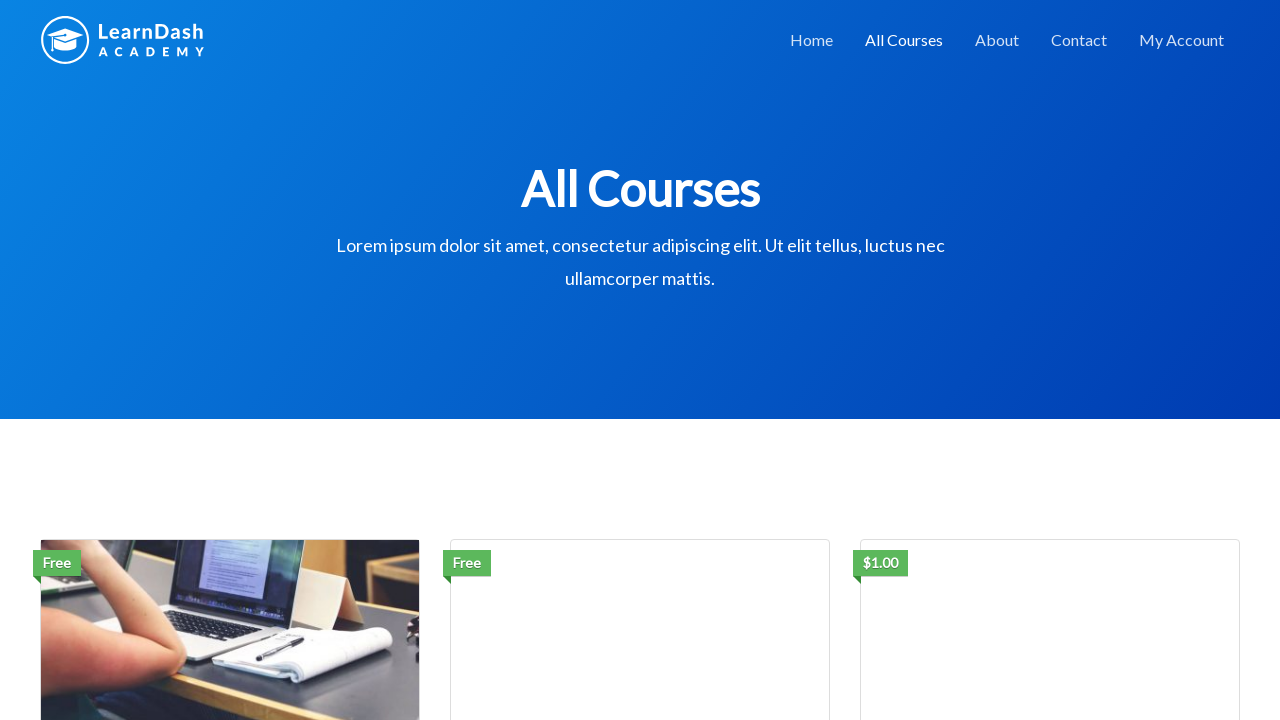

Course list container loaded
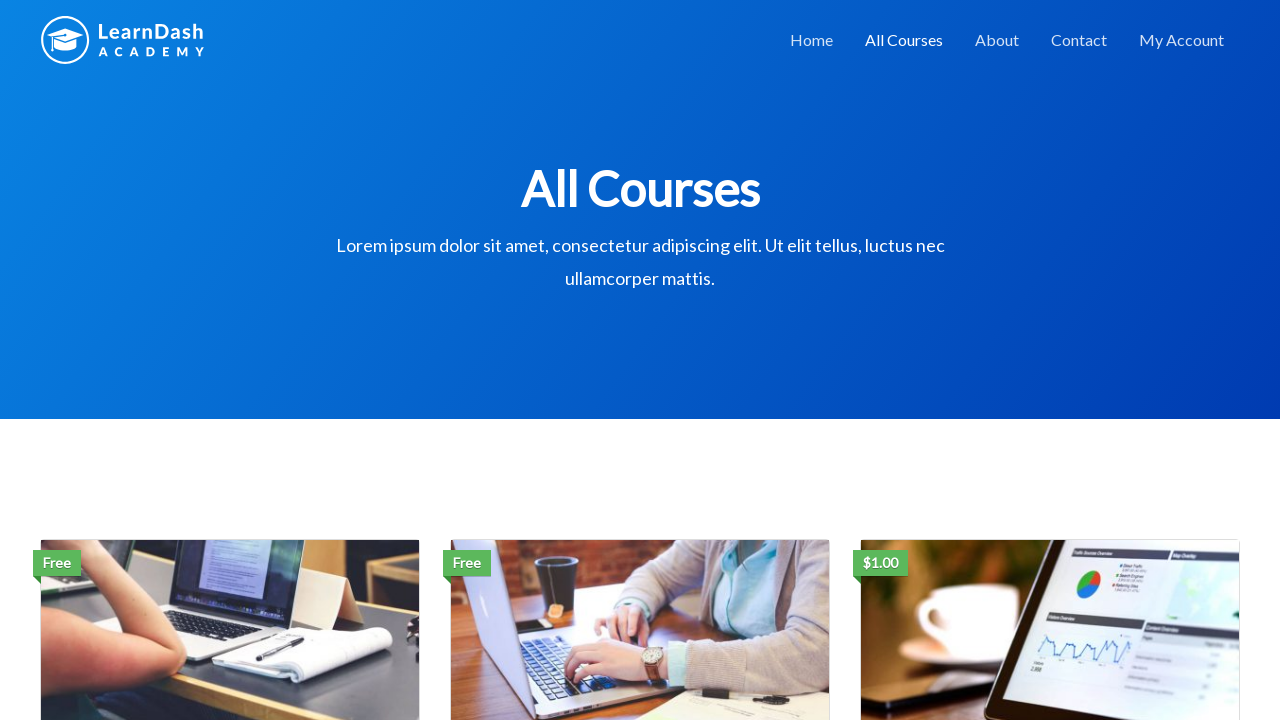

First course item is visible, confirming course listings are displayed
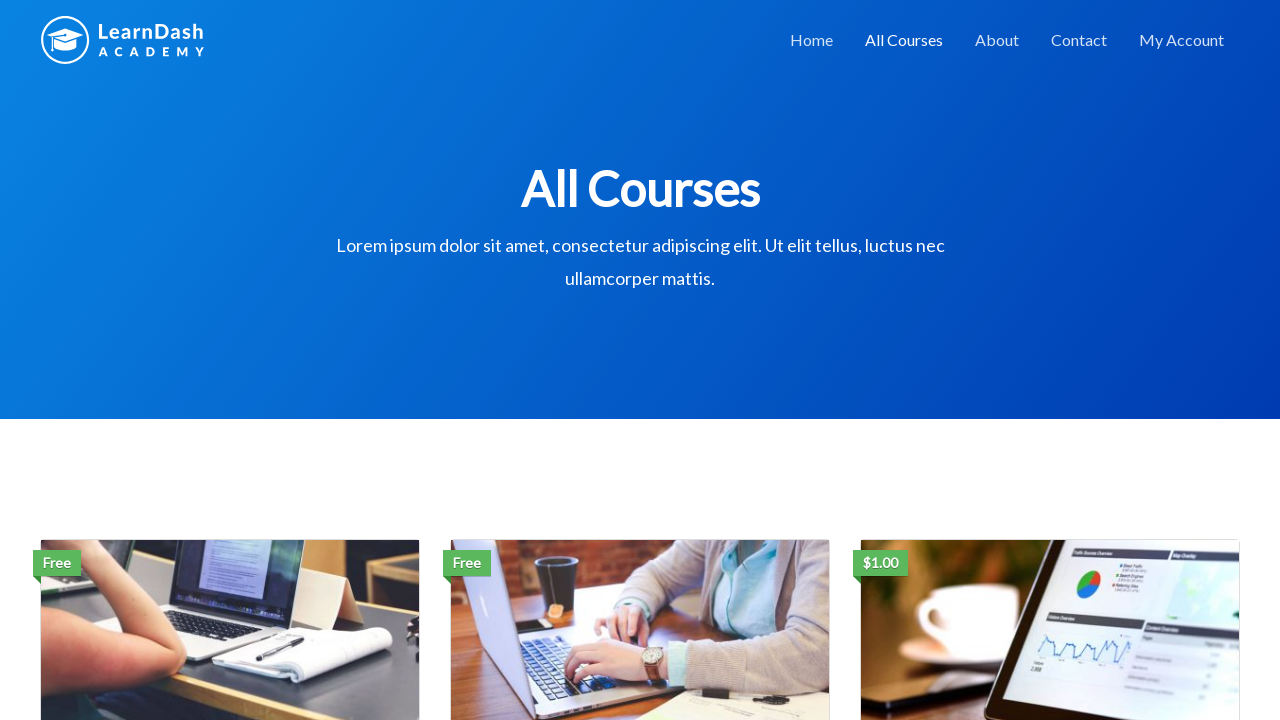

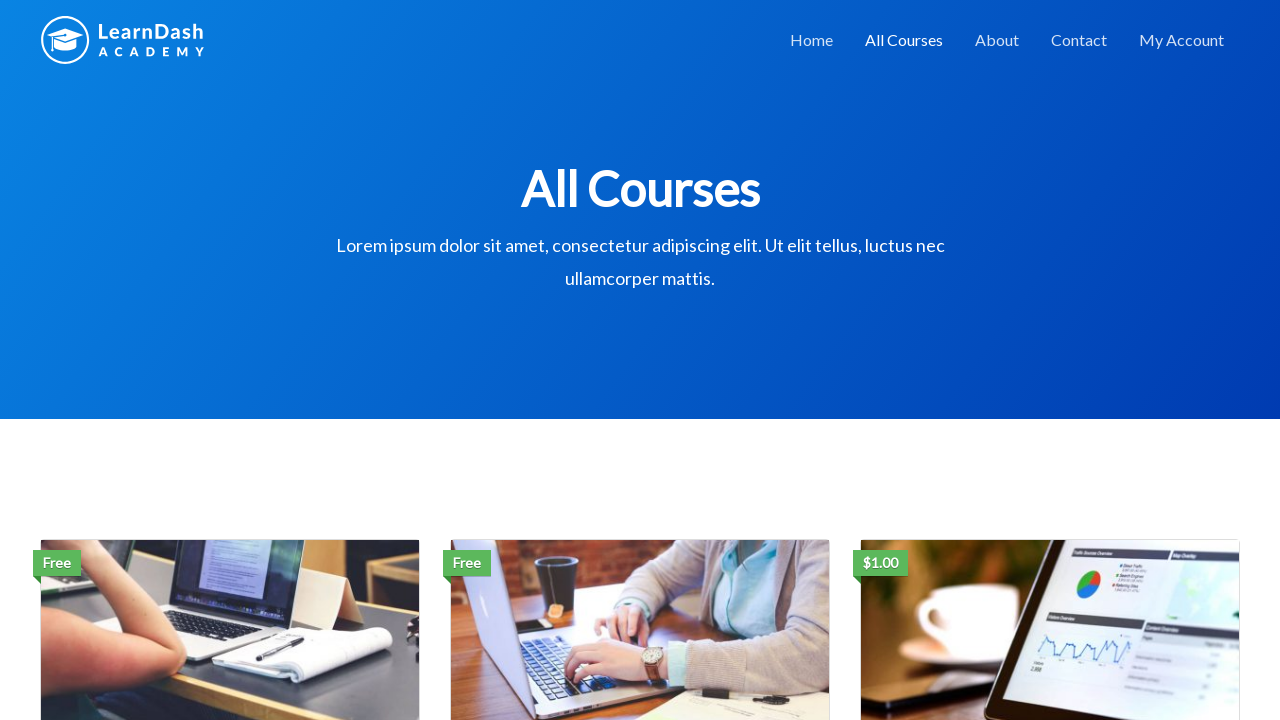